Tests drag and drop functionality by dragging an element and dropping it onto a target element using dragAndDrop method

Starting URL: https://jqueryui.com/droppable/

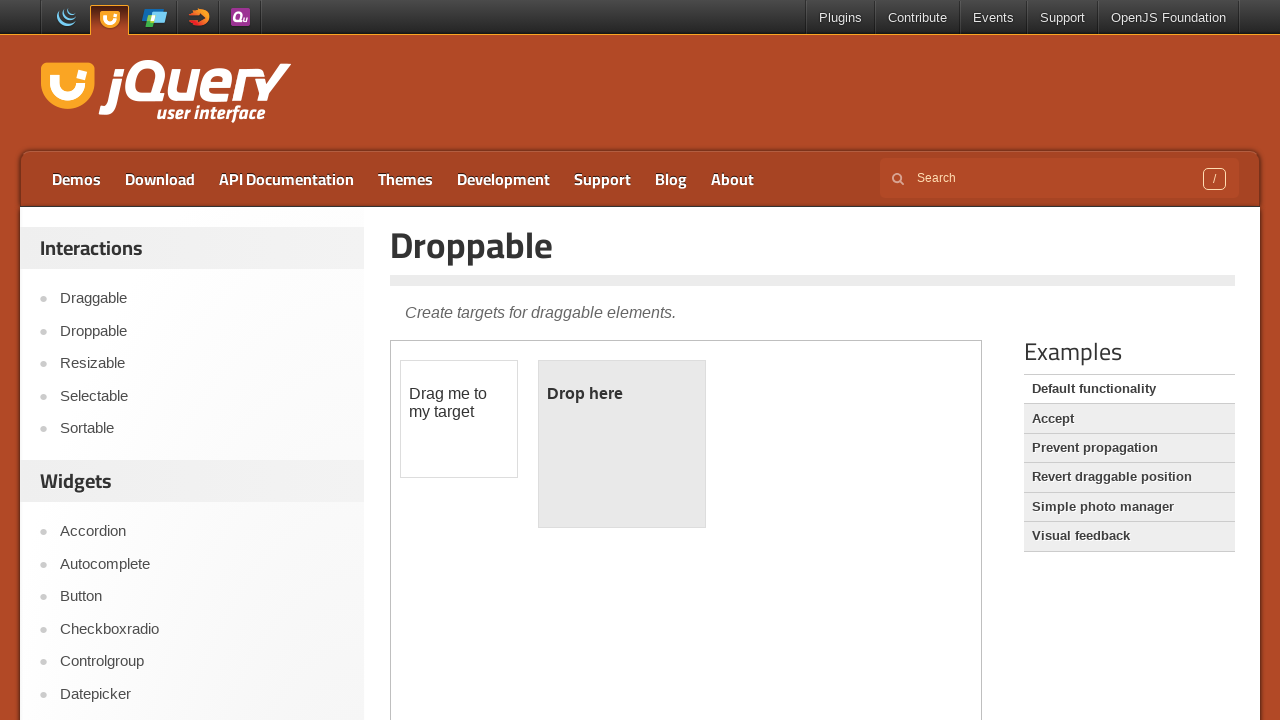

Navigated to jQuery UI droppable demo page
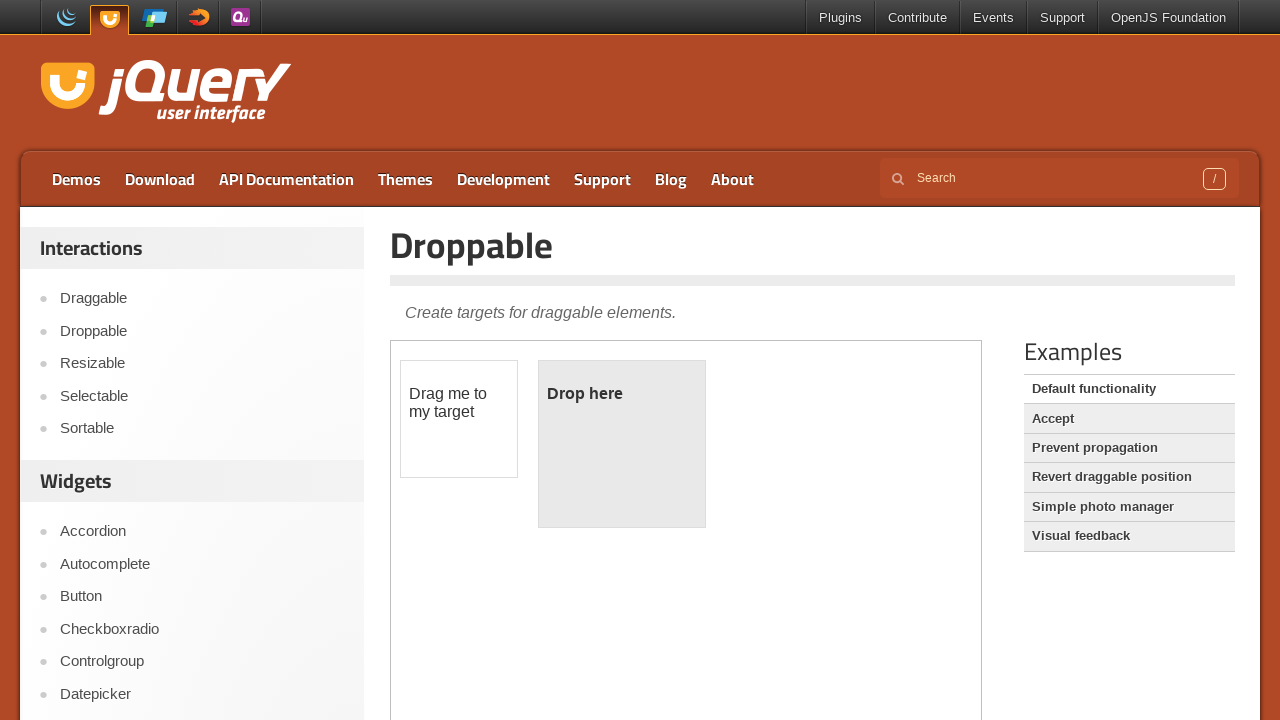

Located iframe containing drag and drop elements
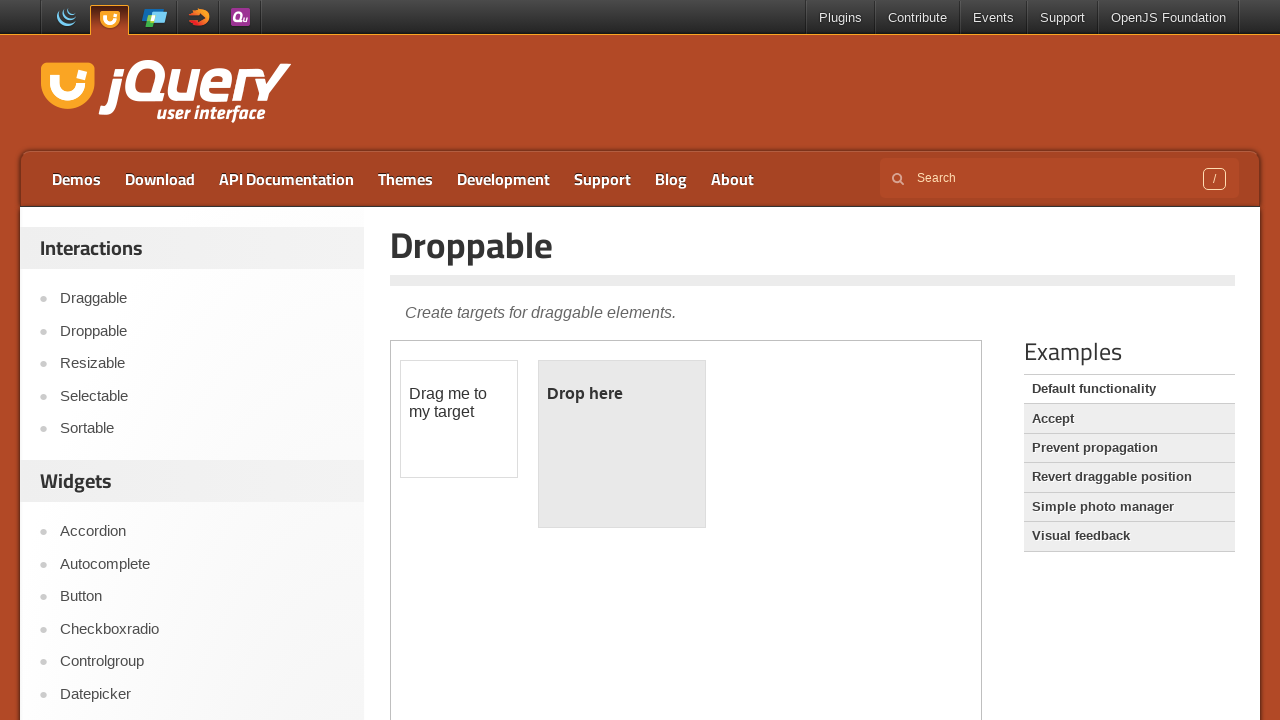

Located draggable element
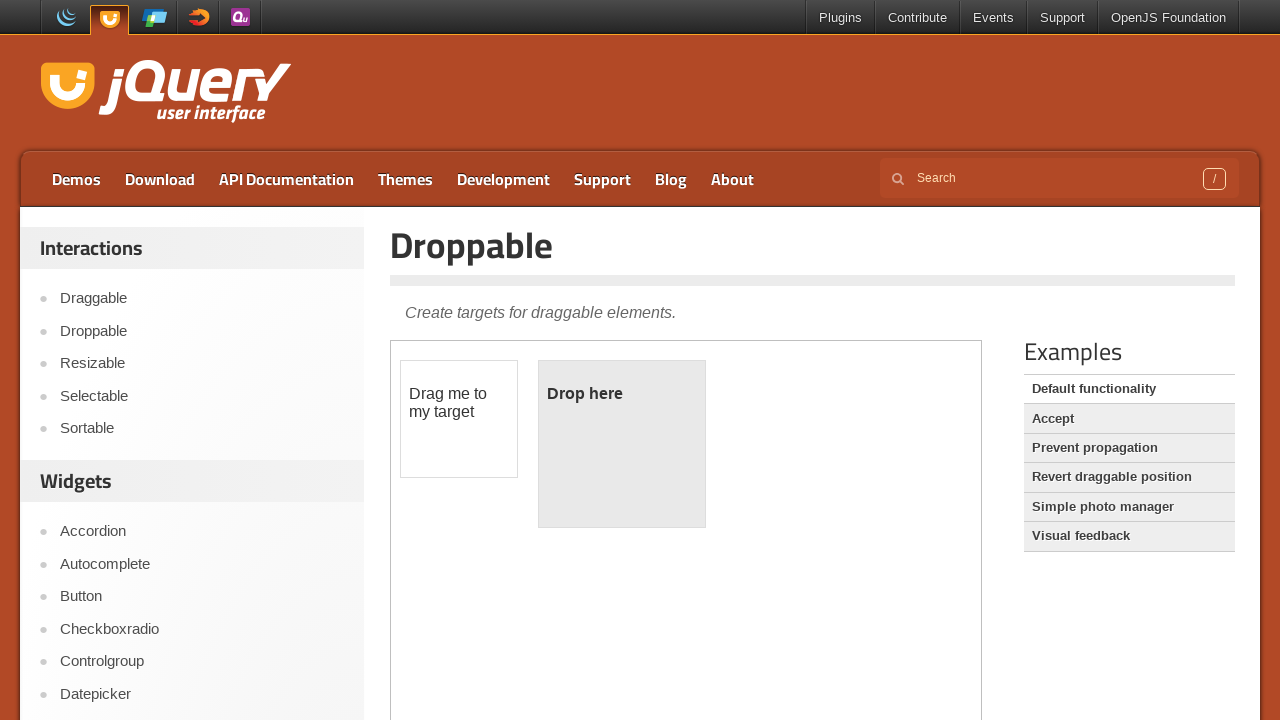

Located droppable target element
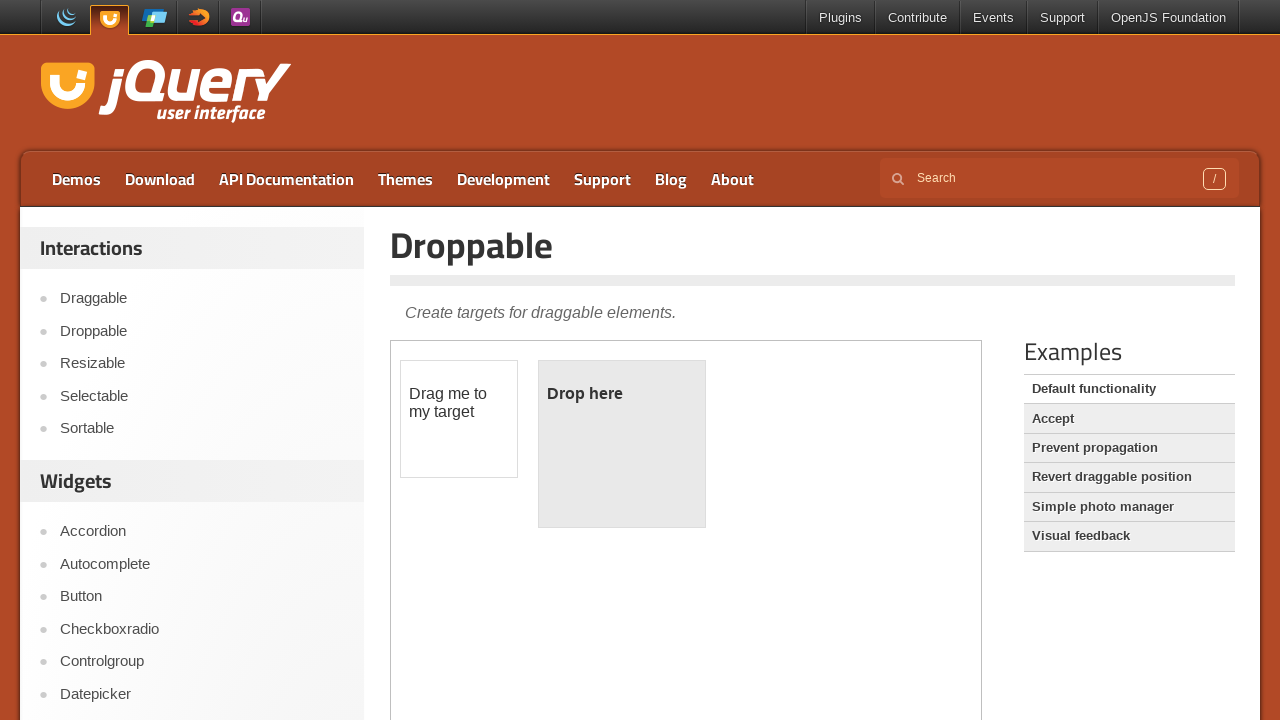

Dragged element onto drop target at (622, 444)
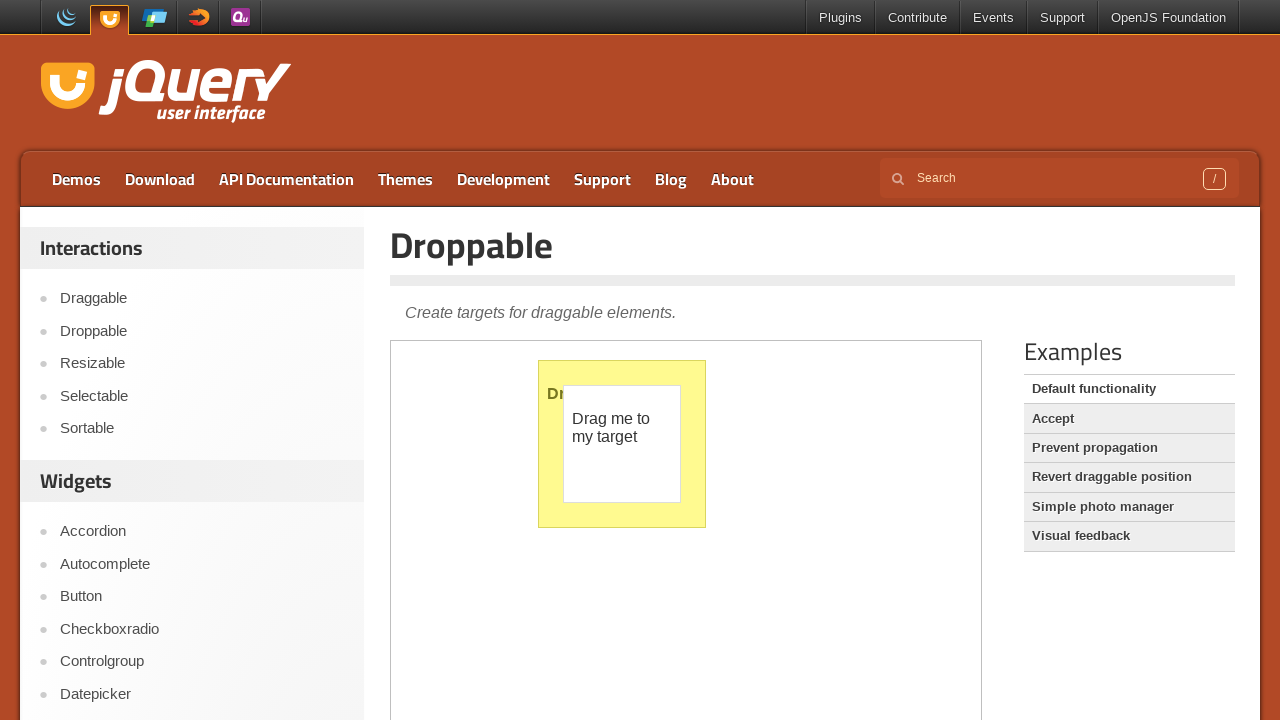

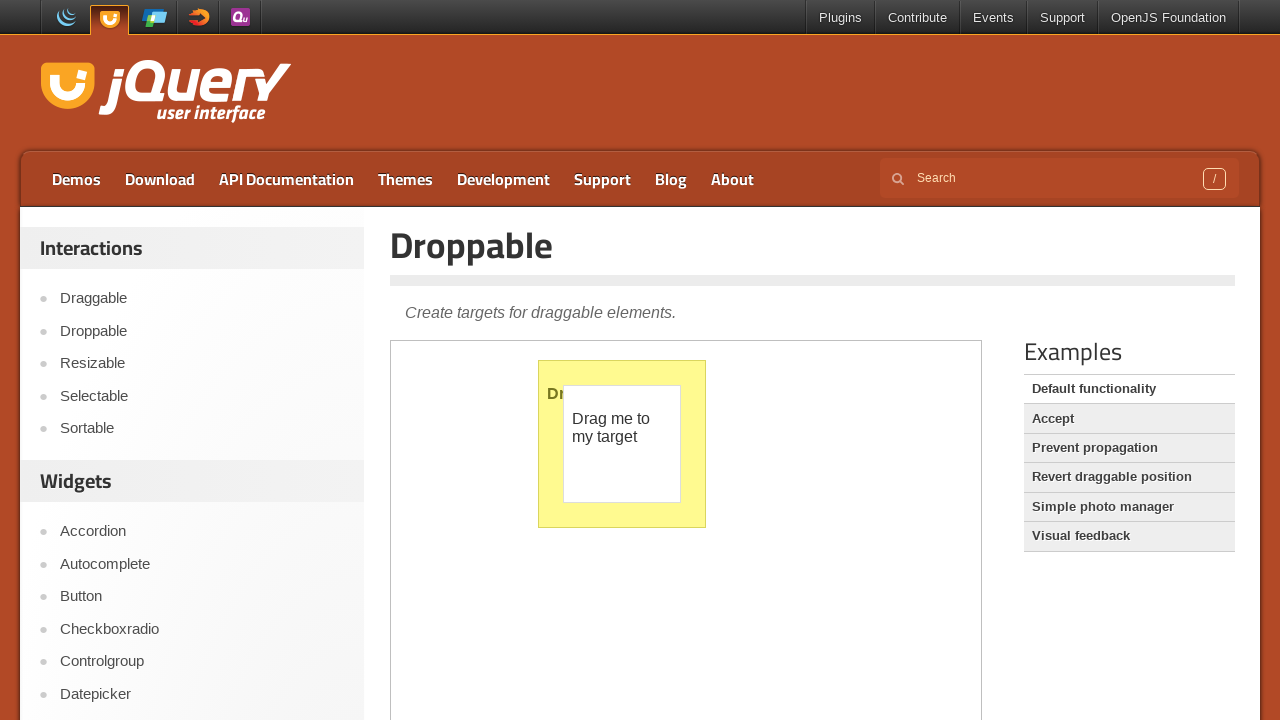